Navigates to W3Schools Java tutorial page and clicks on a navigation bar button element

Starting URL: https://www.w3schools.com/java/default.asp

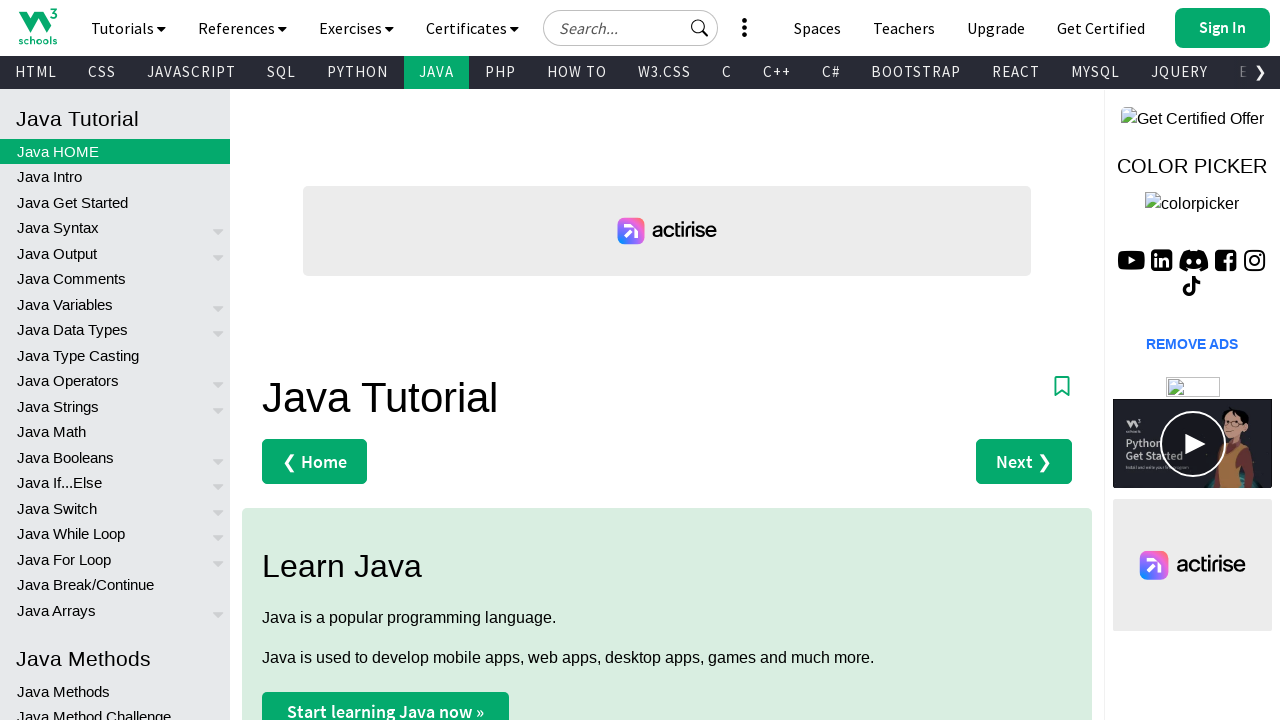

Waited for page DOM content to load
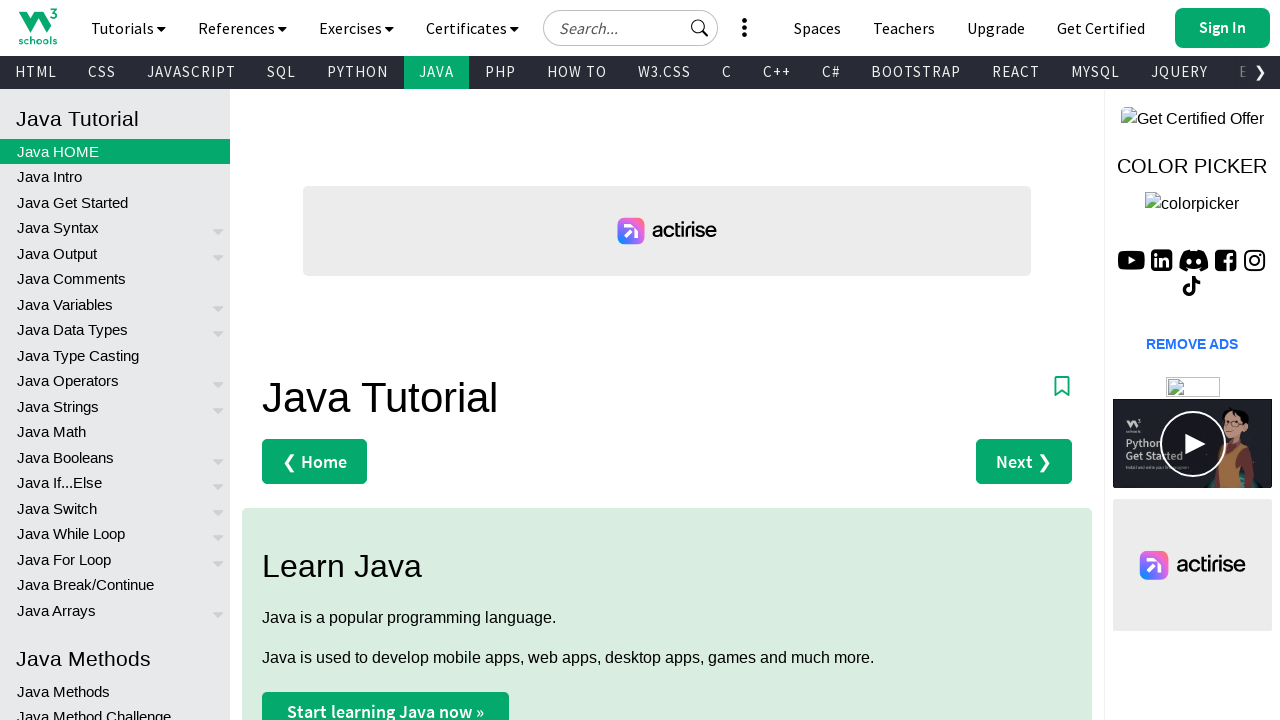

Clicked navigation bar button element at (38, 26) on .w3-bar-item.w3-button
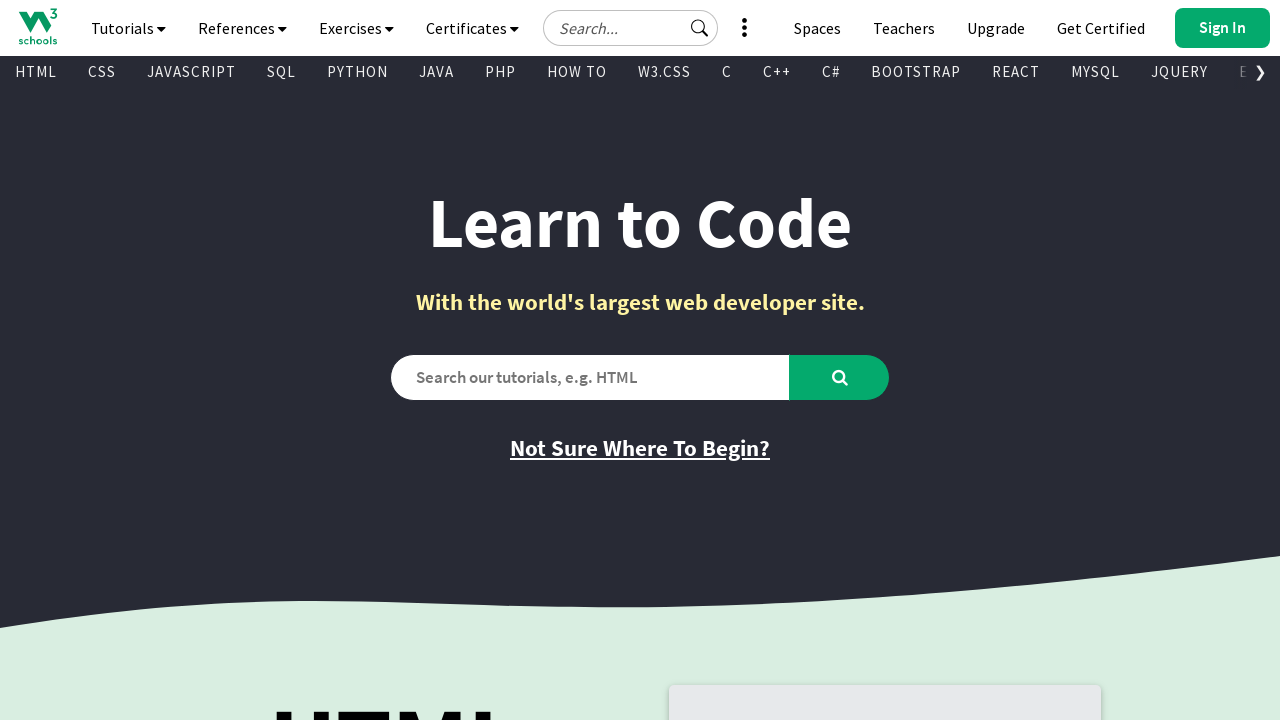

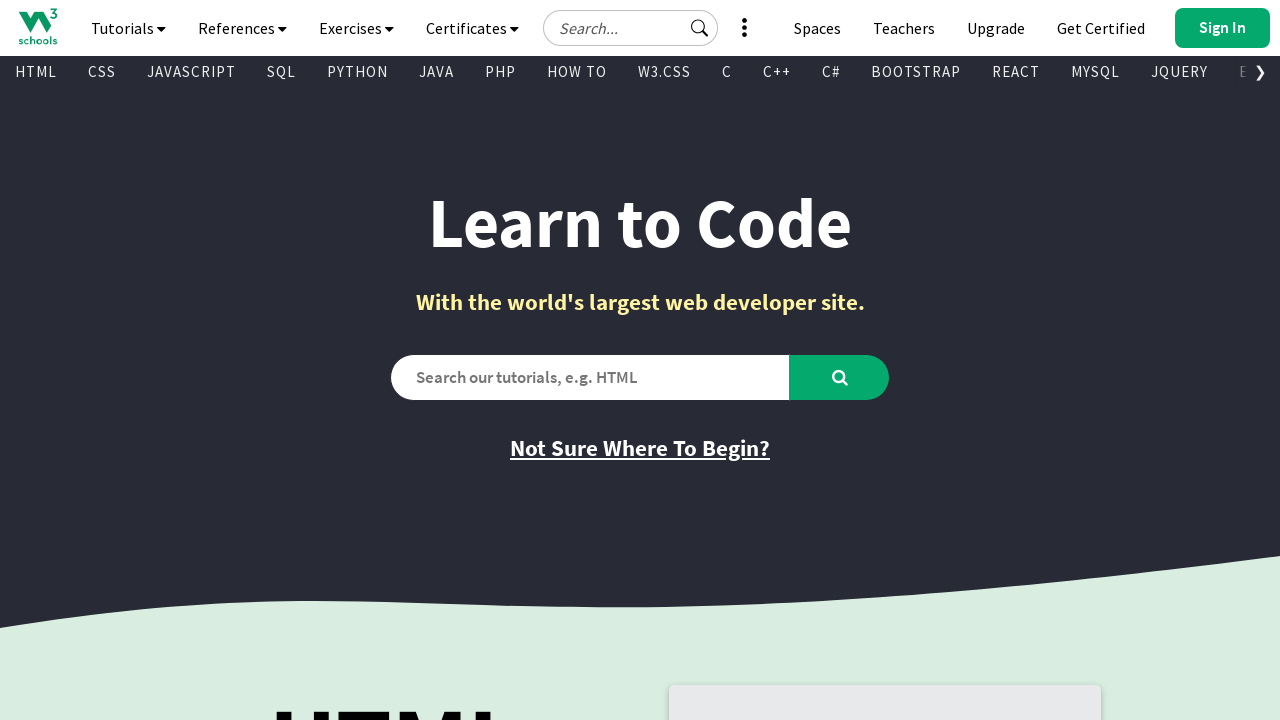